Tests that viewed products appear in the 'Recently Viewed' section after visiting a product page

Starting URL: https://intershop5.skillbox.ru

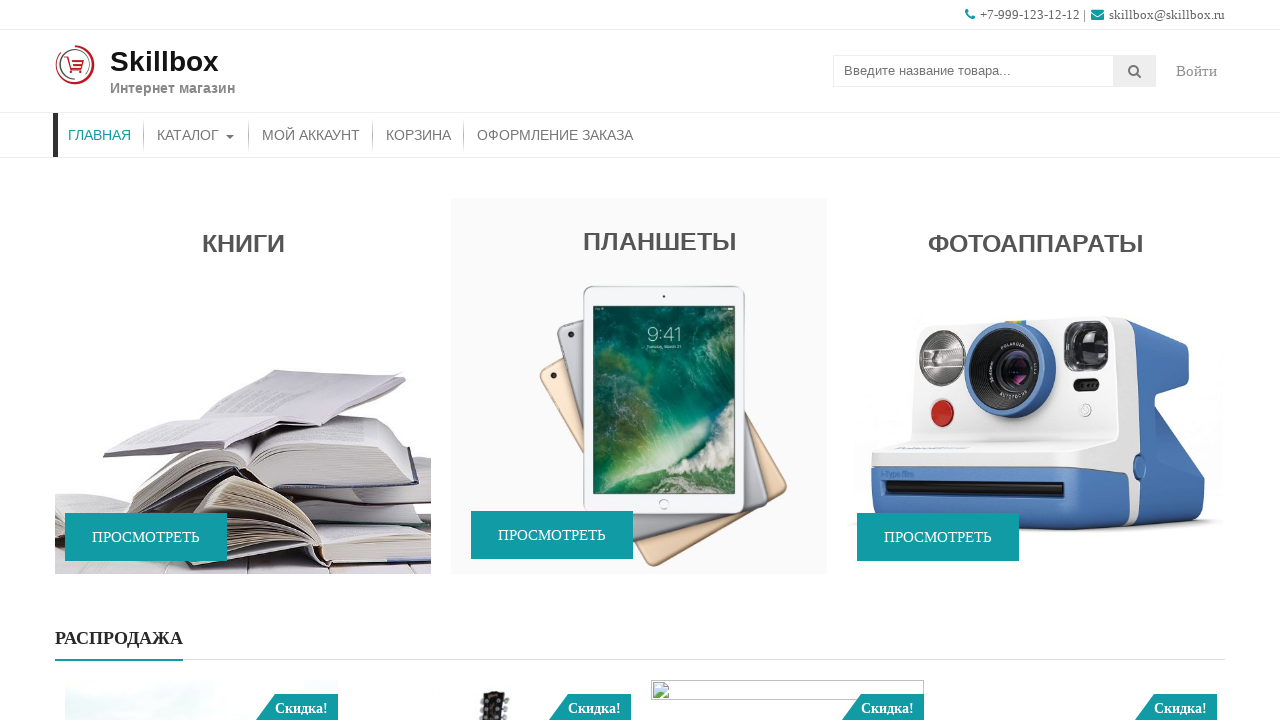

Scrolled to sale products section
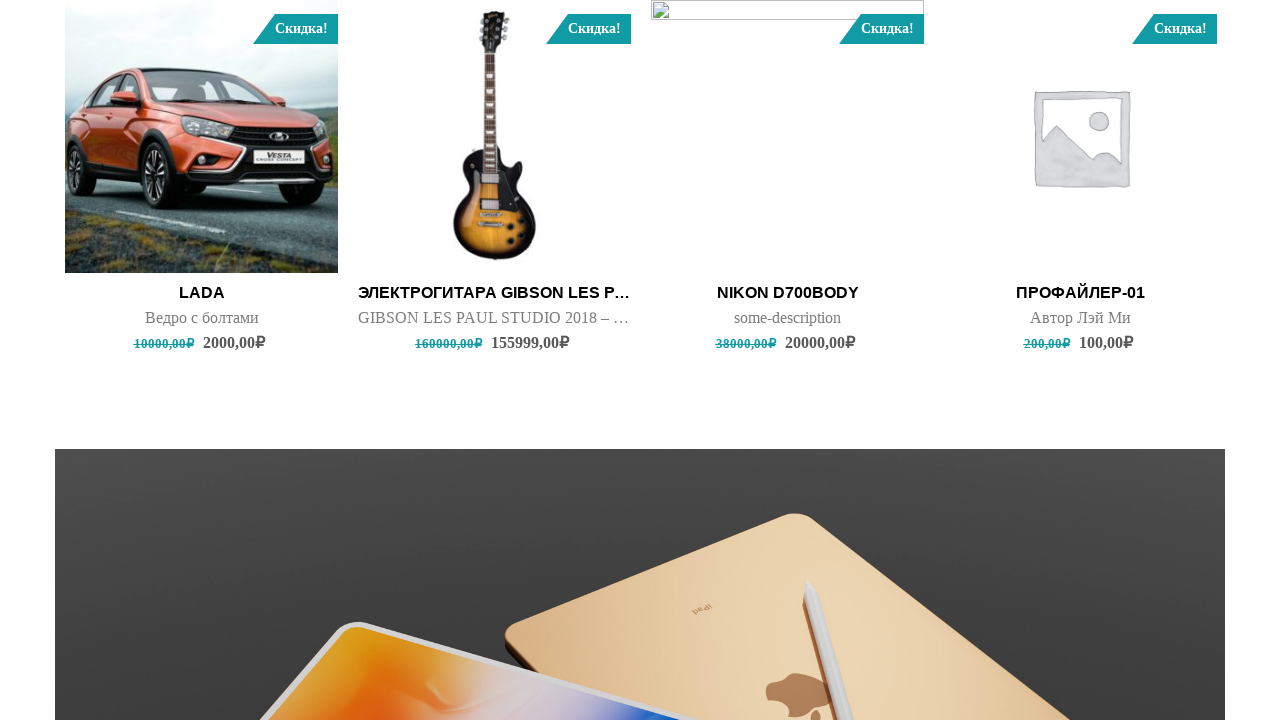

Product element became visible
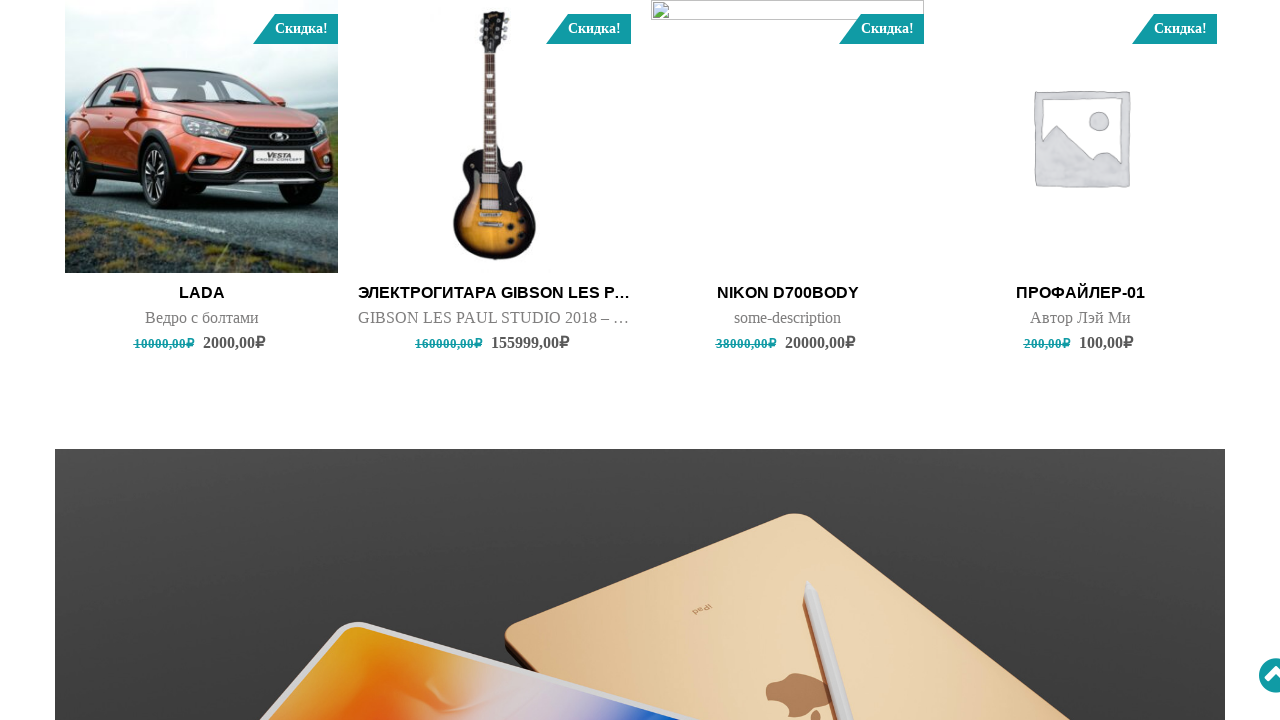

Waited for animation to complete
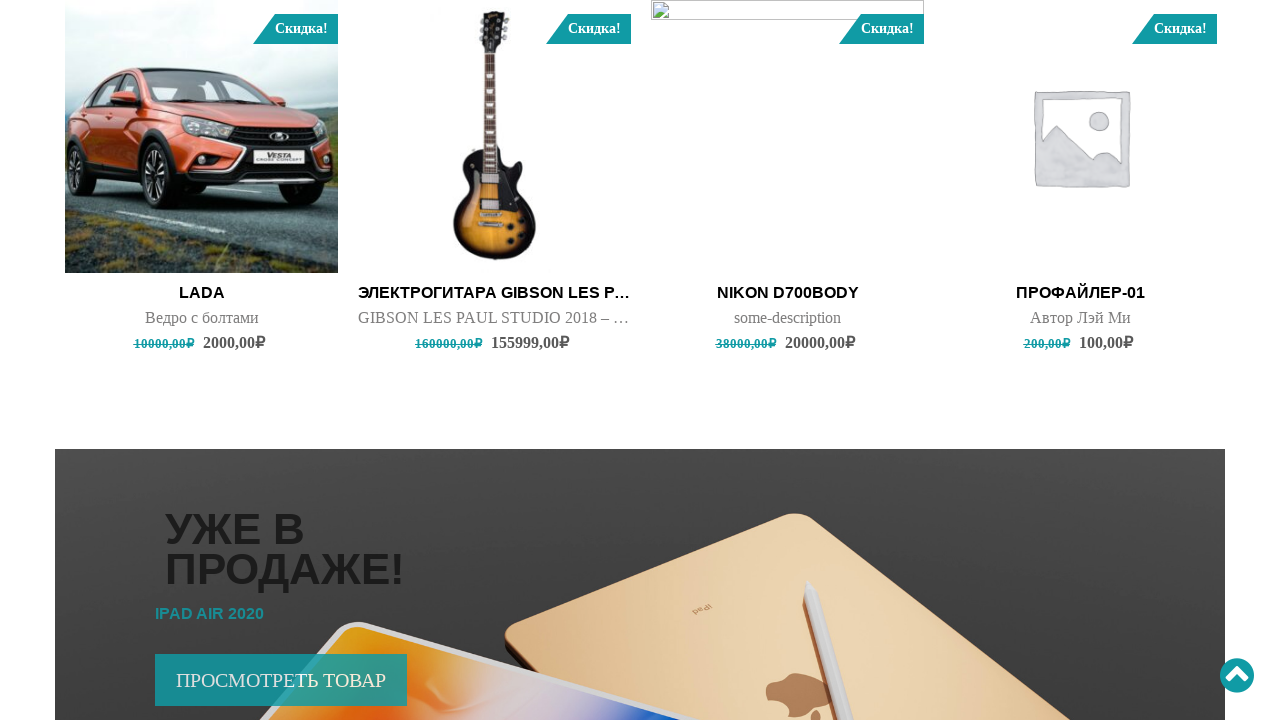

Product title element loaded
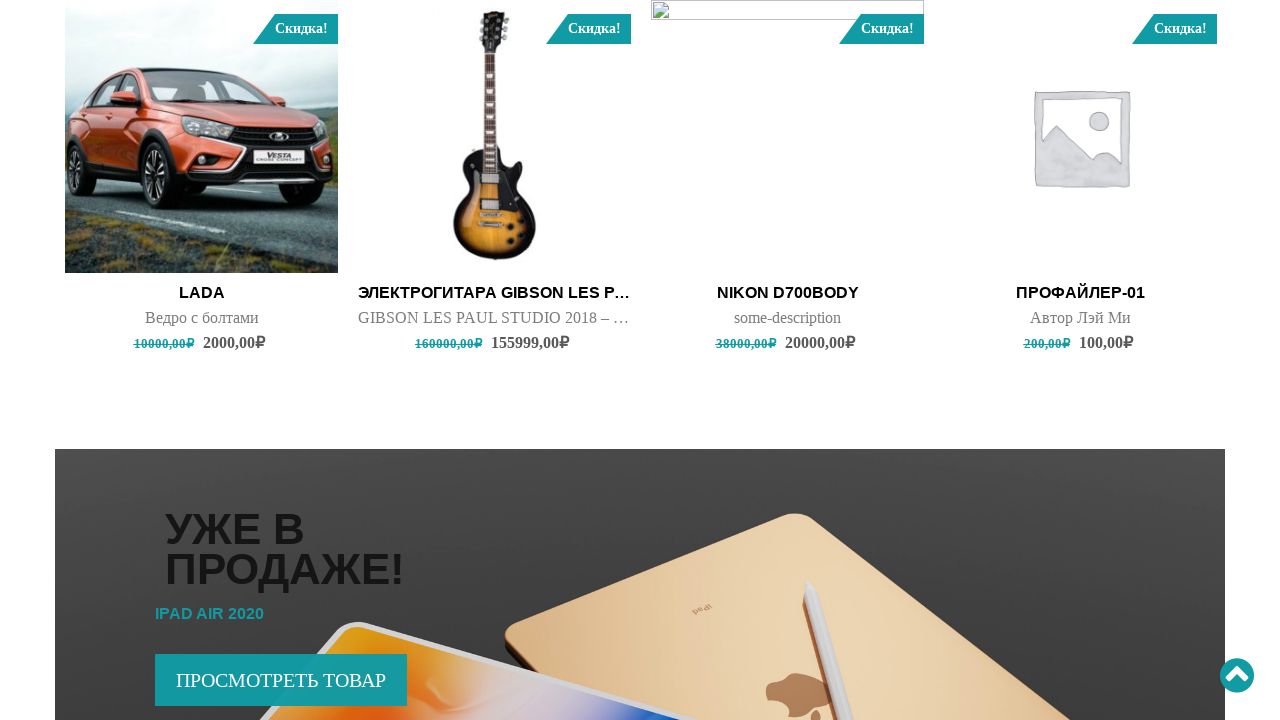

Product price element loaded
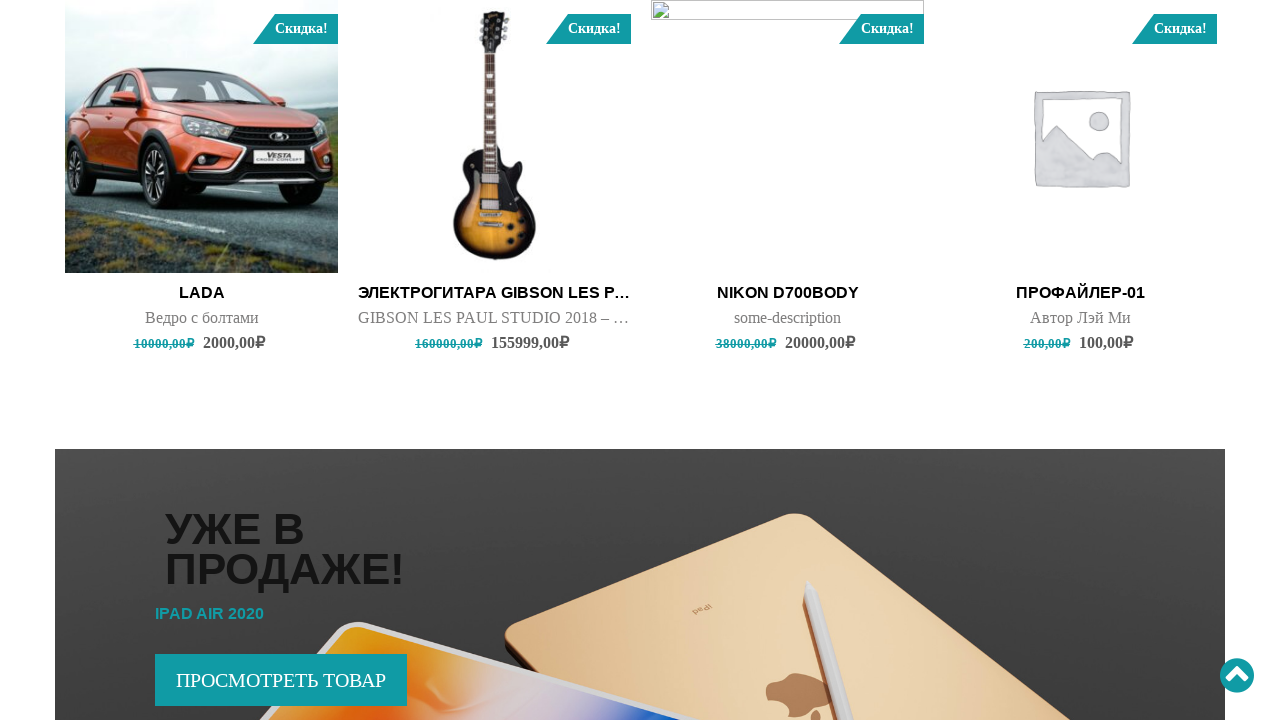

Clicked on product image to navigate to product page at (202, 137) on #product1 .slick-active .item-img a[title]
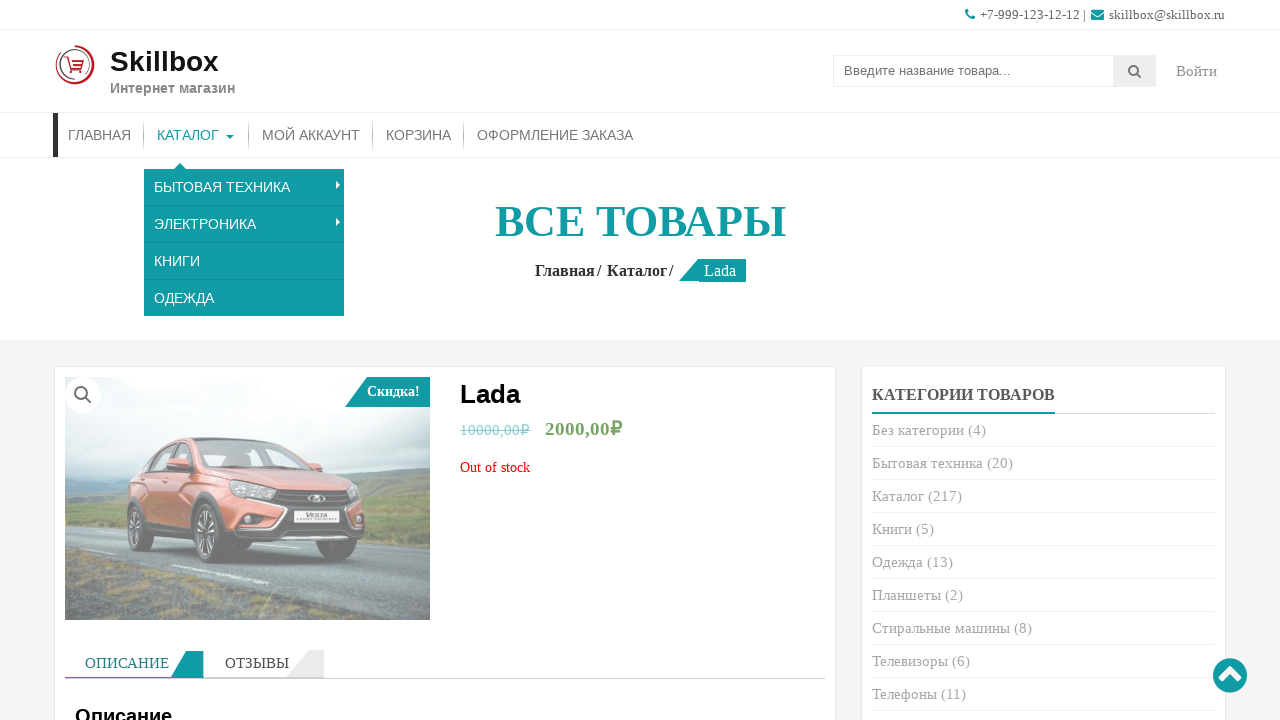

Navigated back to home page
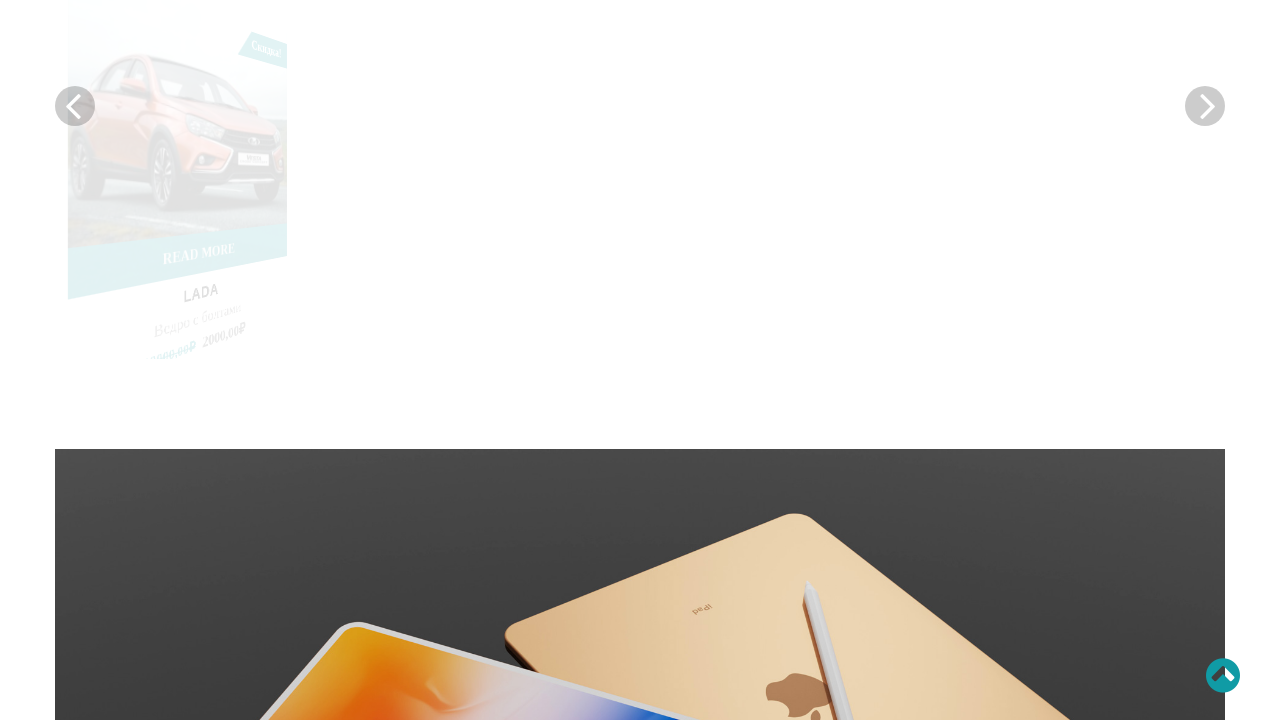

Recently viewed products block appeared
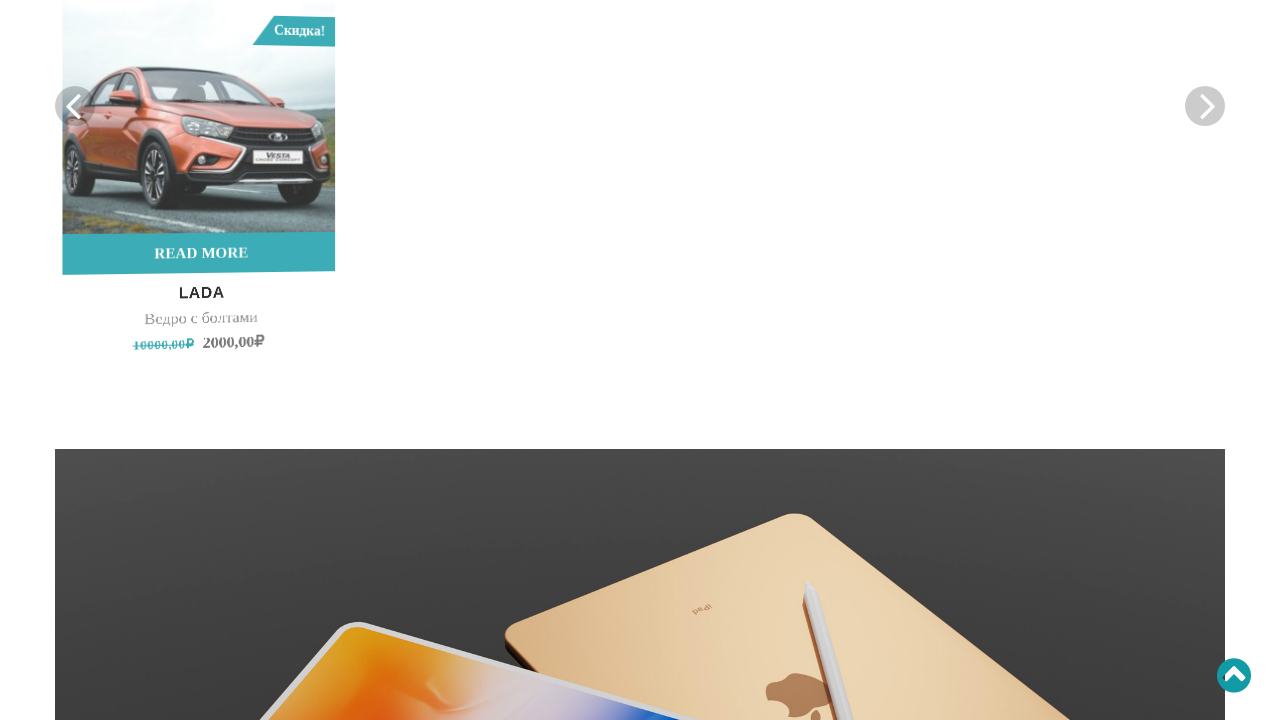

Product title in recently viewed section loaded
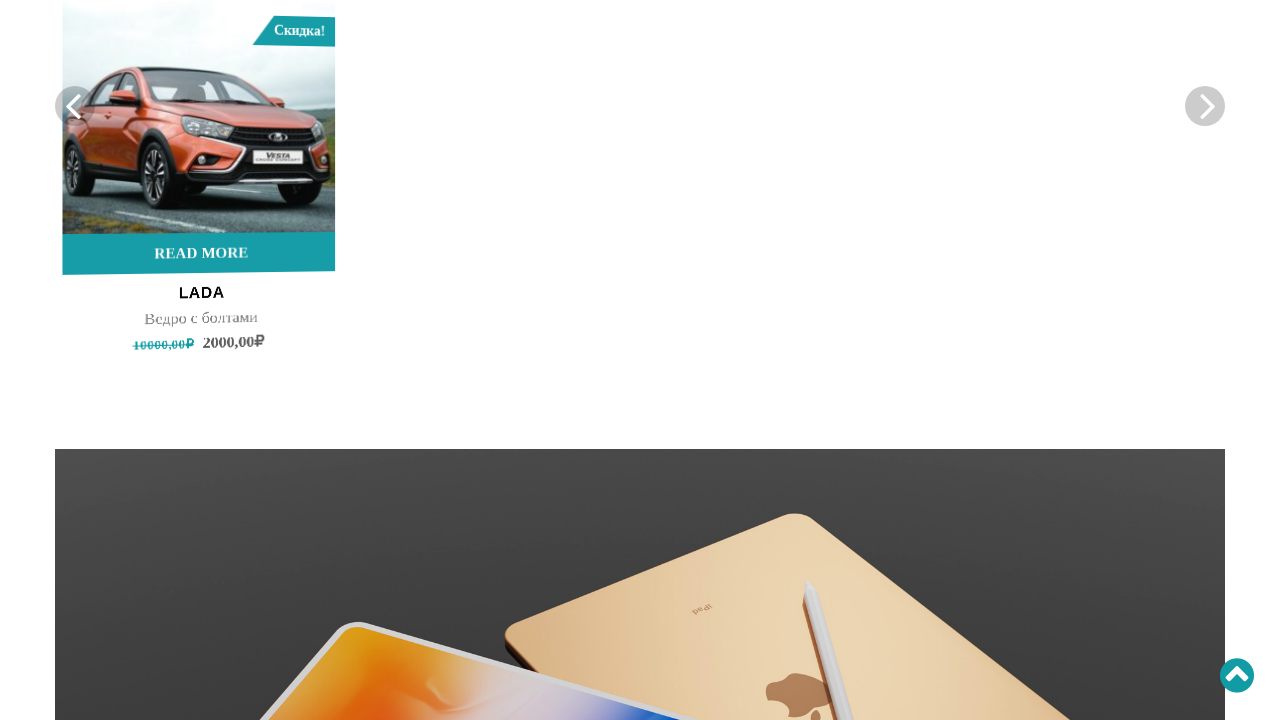

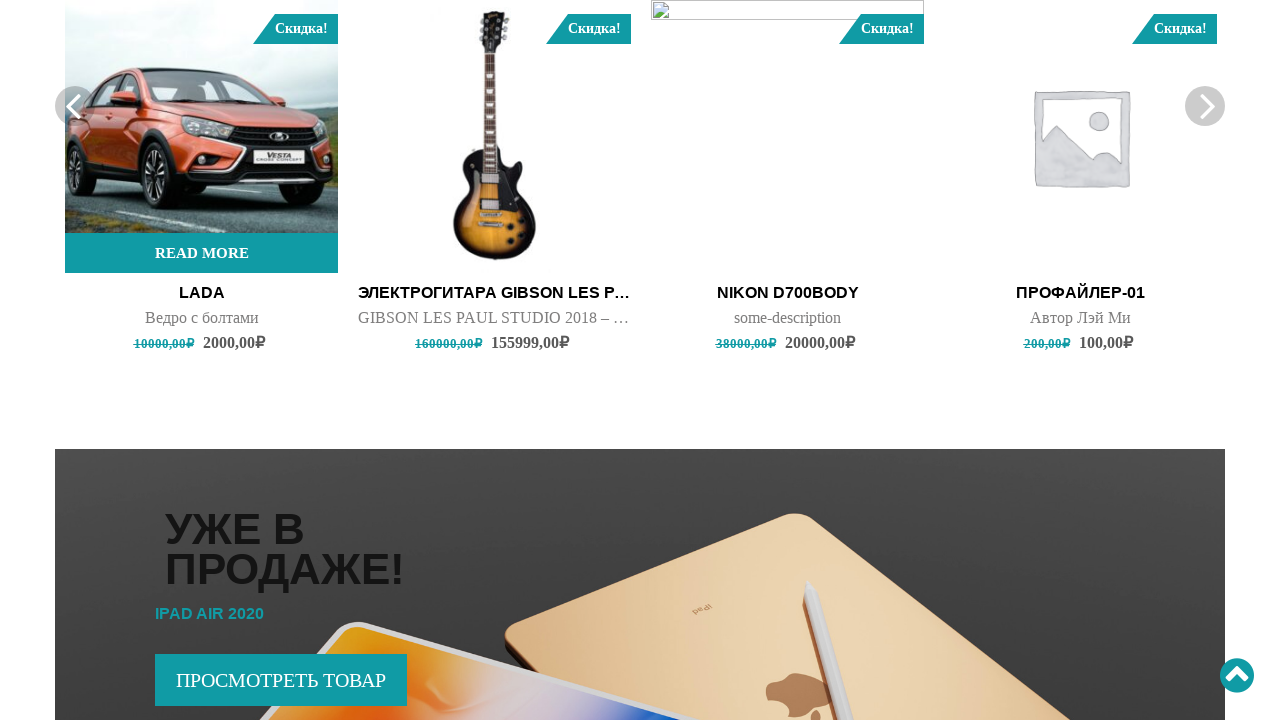